Tests the search/filter functionality on an offers page by entering "Rice" in the search field and verifying that the results are filtered correctly to show only items containing "Rice".

Starting URL: https://rahulshettyacademy.com/seleniumPractise/#/offers

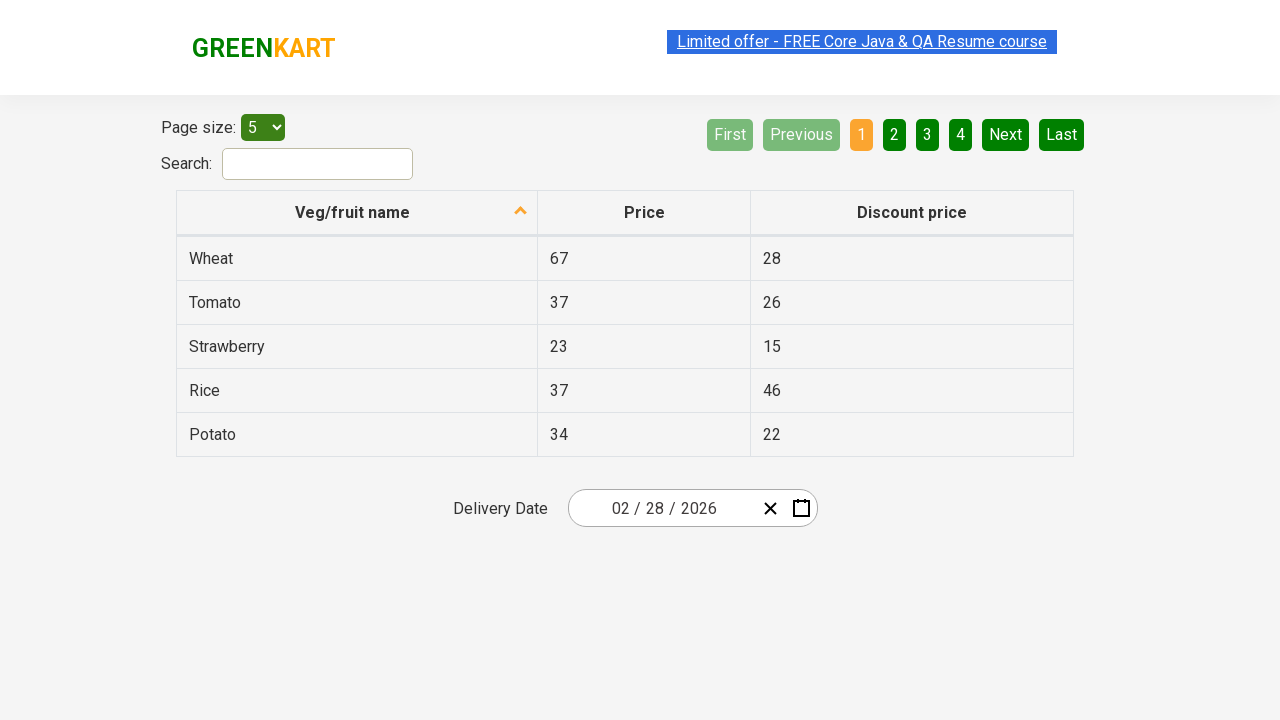

Filled search field with 'Rice' on #search-field
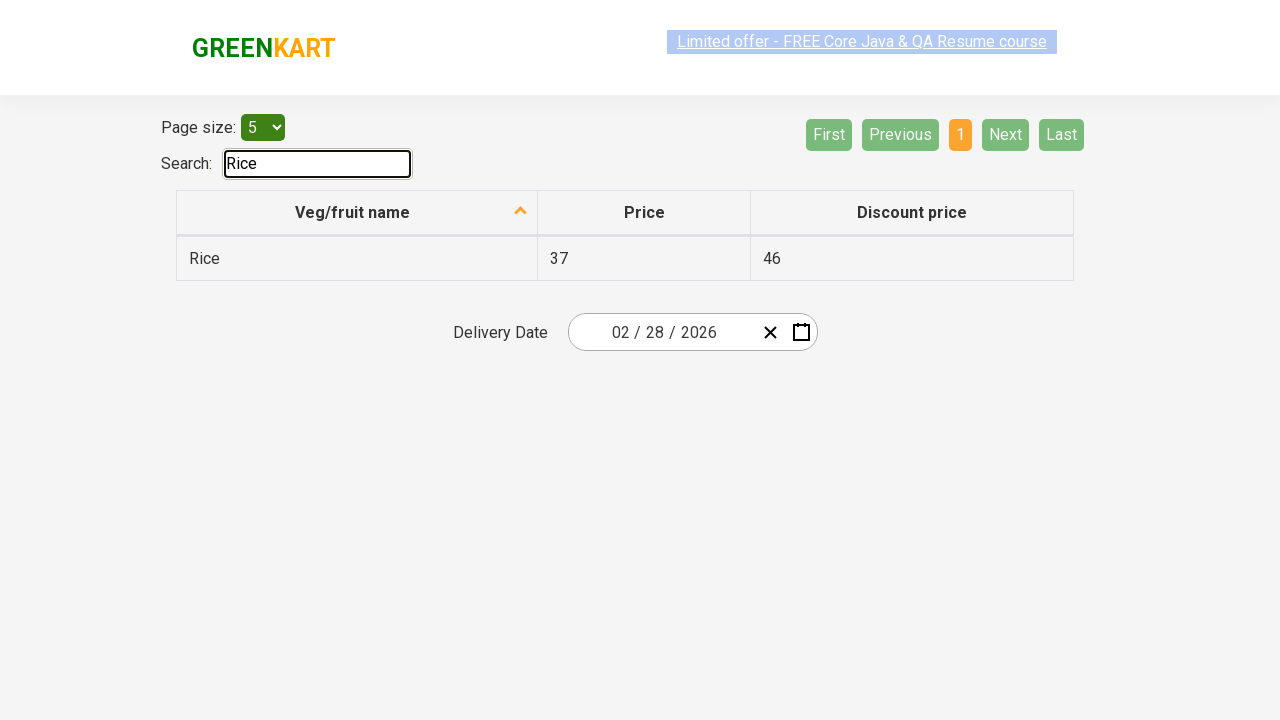

Waited for filtered table to update
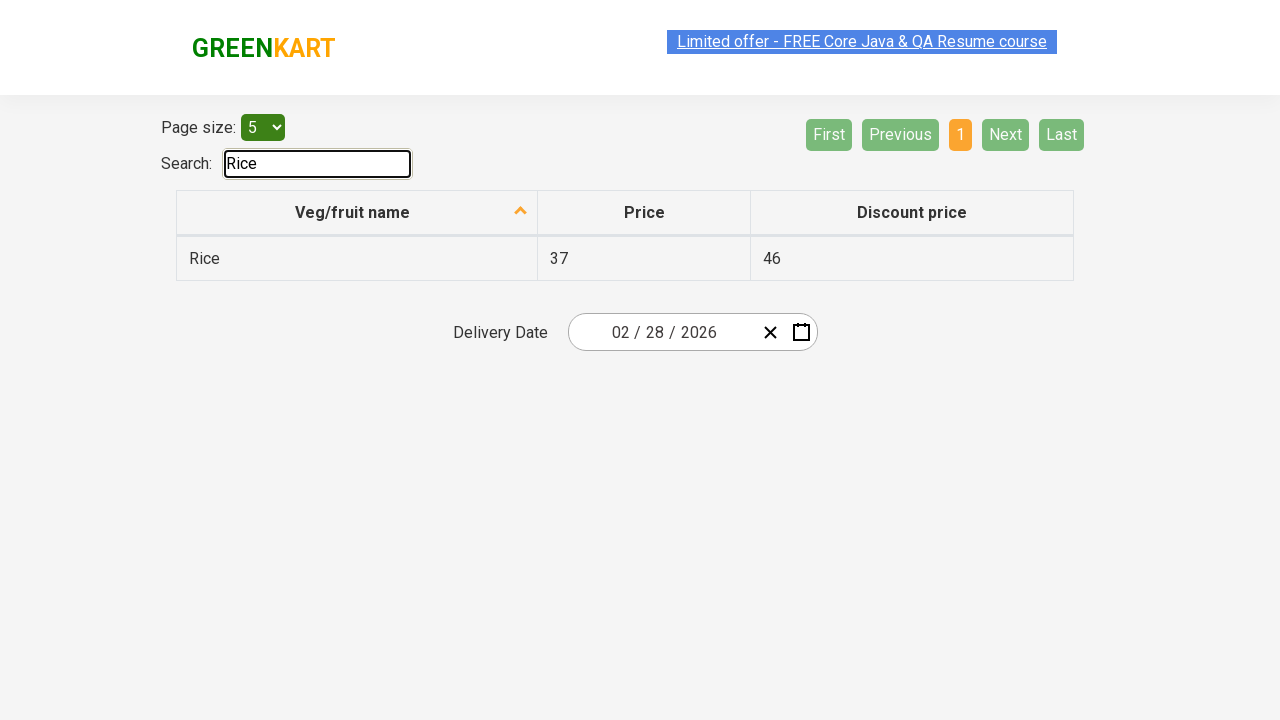

Retrieved all filtered vegetable items from first column
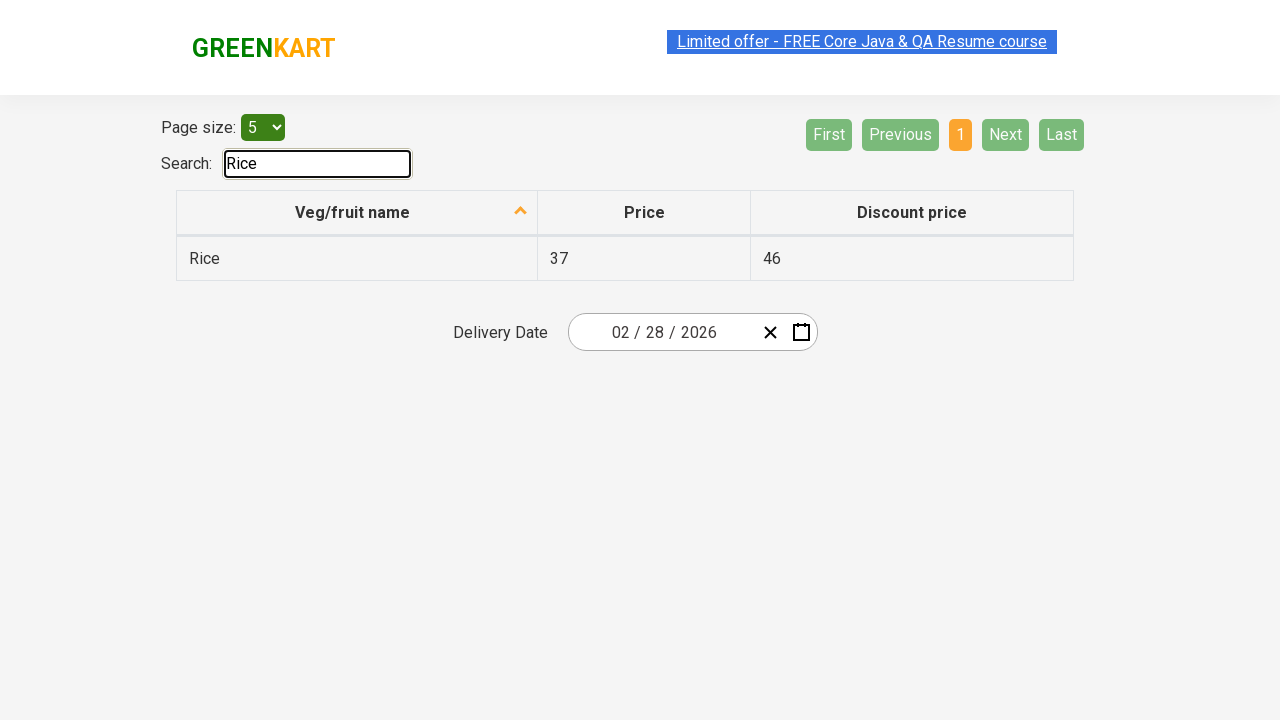

Verified filtered result contains 'Rice': Rice
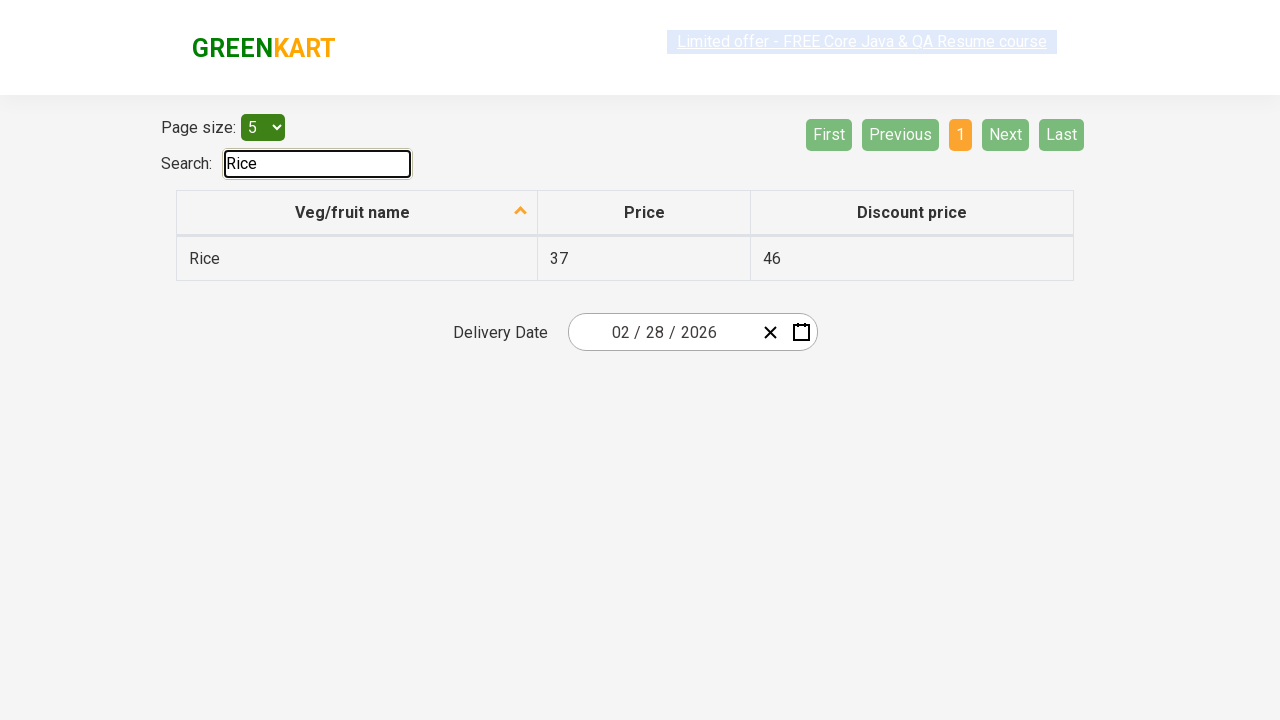

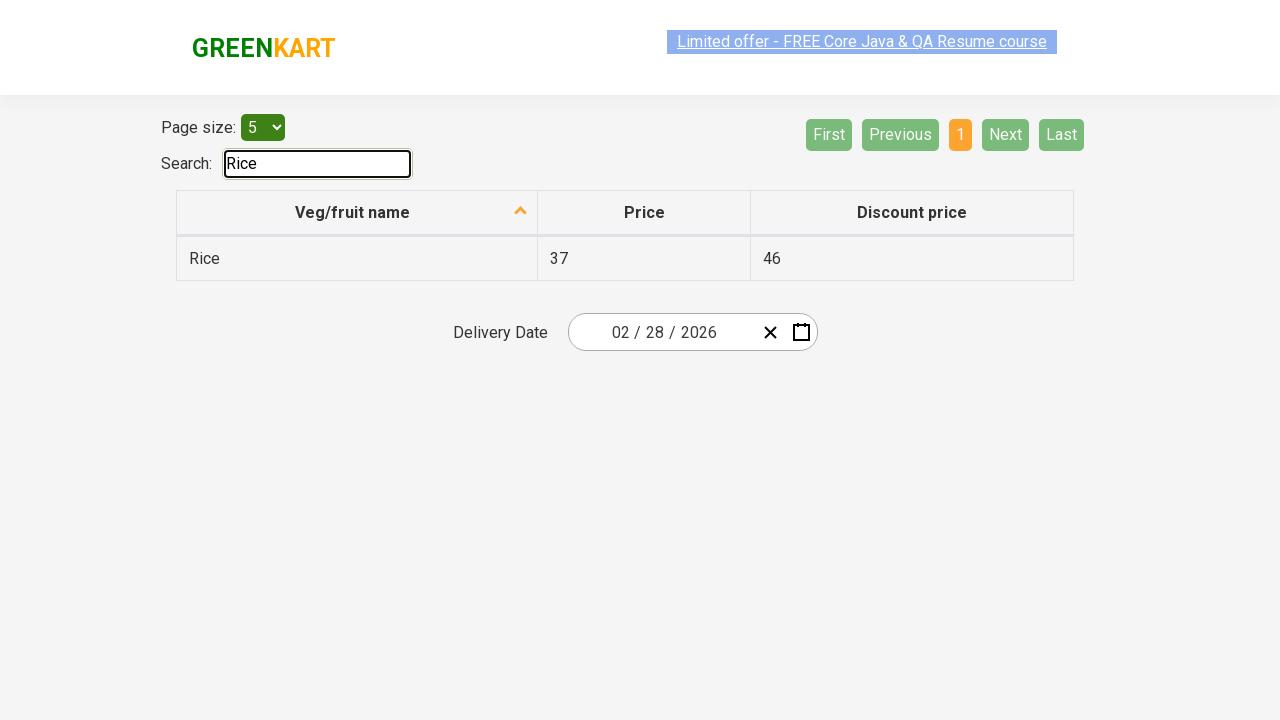